Tests hover functionality on images to reveal hidden information and click profile links

Starting URL: https://the-internet.herokuapp.com/hovers

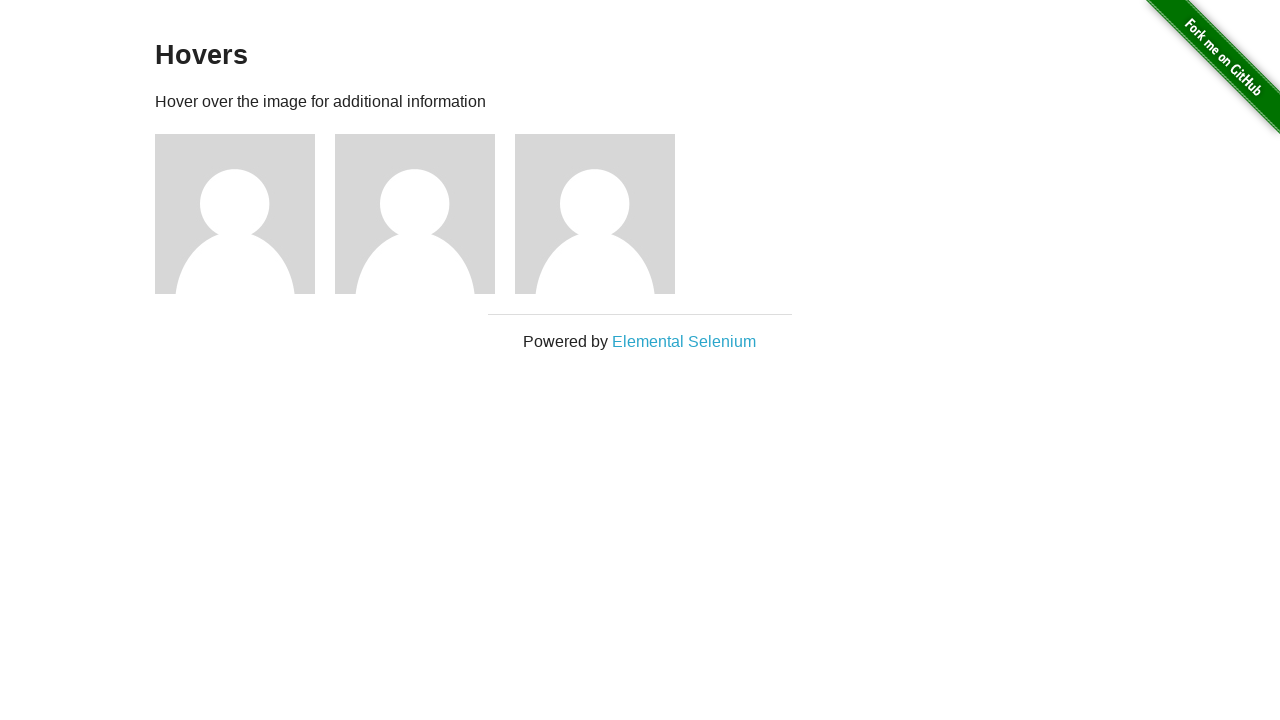

Hovered over first image to reveal hidden information at (235, 214) on .example .figure:nth-child(3) img
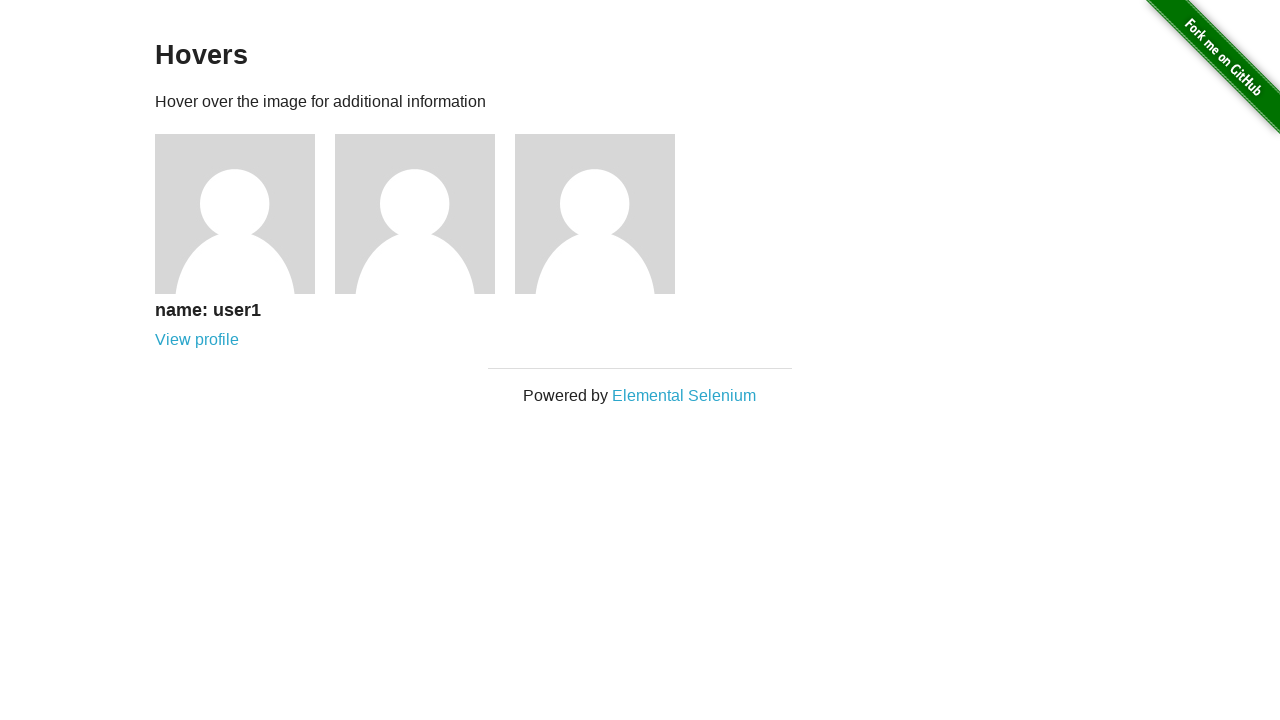

Clicked 'View profile' link revealed by hover at (197, 340) on a:text('View profile')
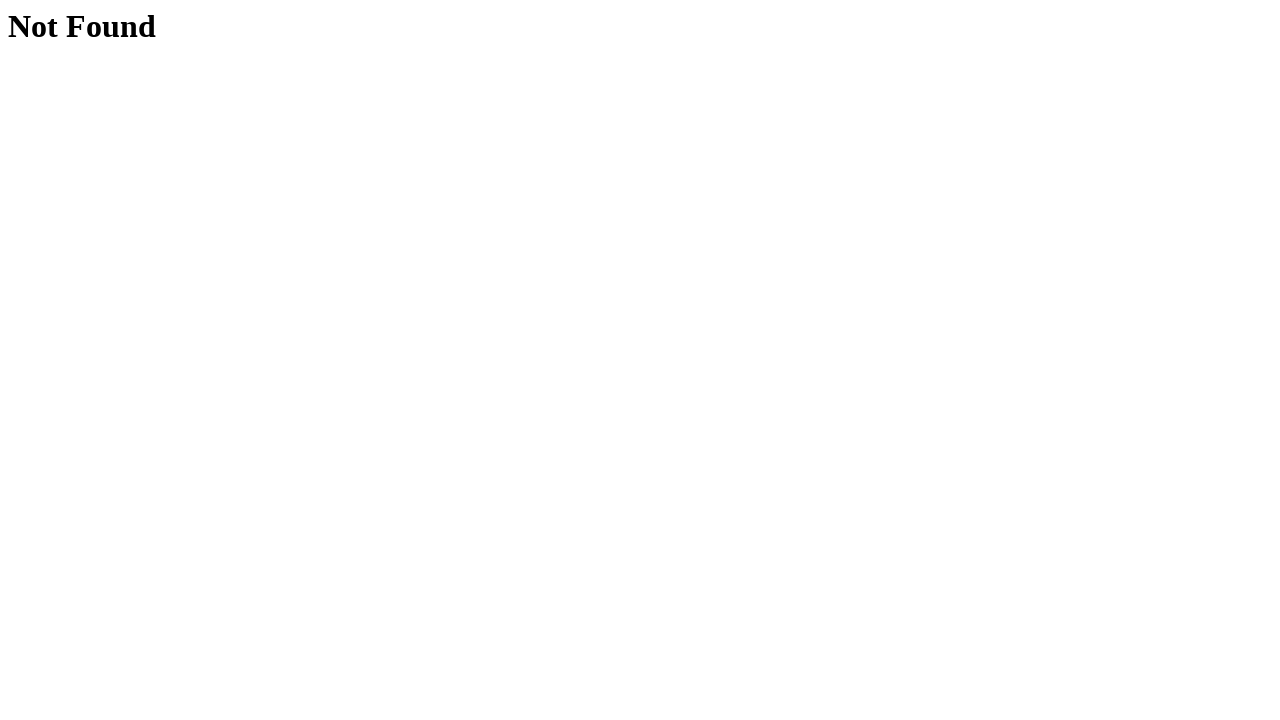

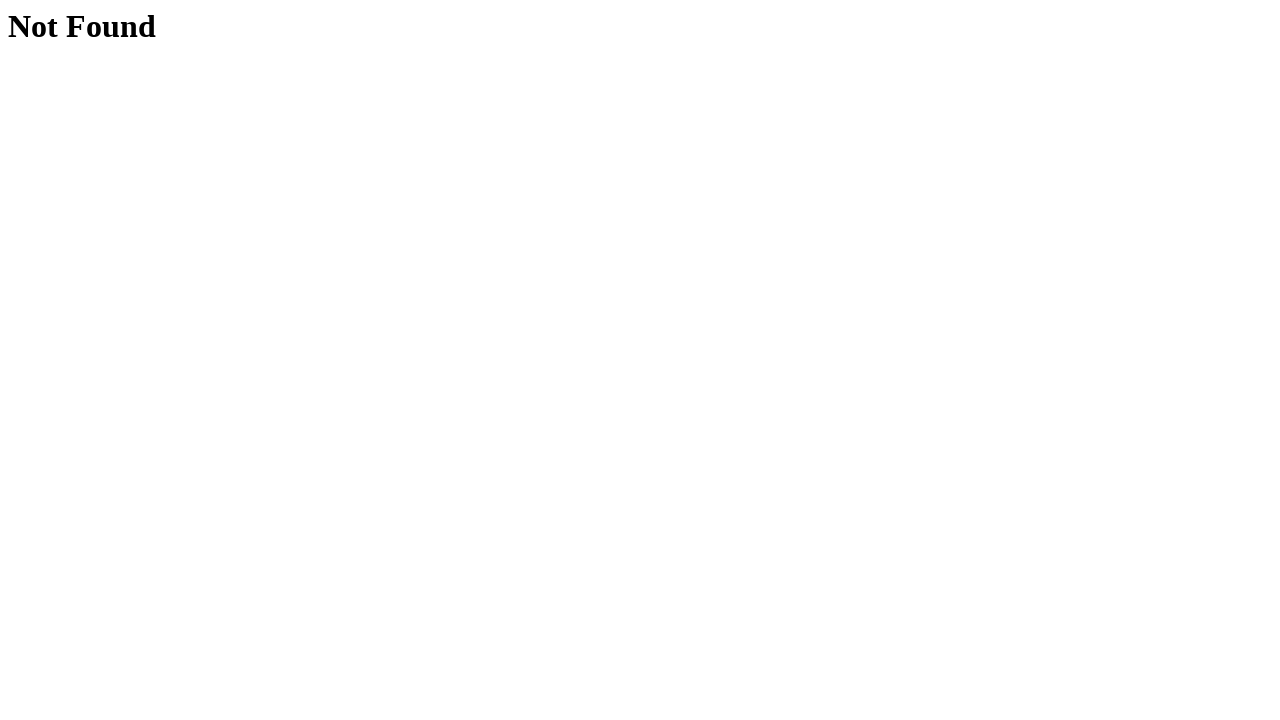